Navigates to Discovery Plus India homepage and verifies the page loads successfully

Starting URL: https://www.discoveryplus.in/

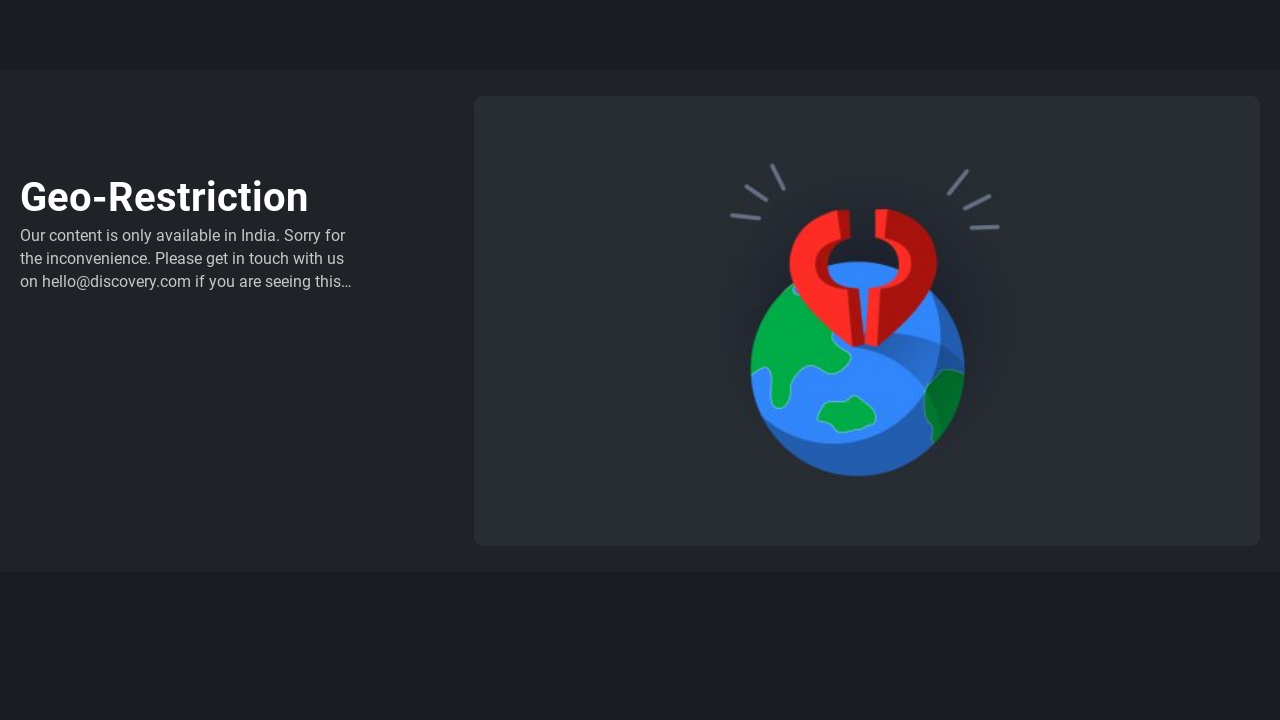

Navigated to Discovery Plus India homepage
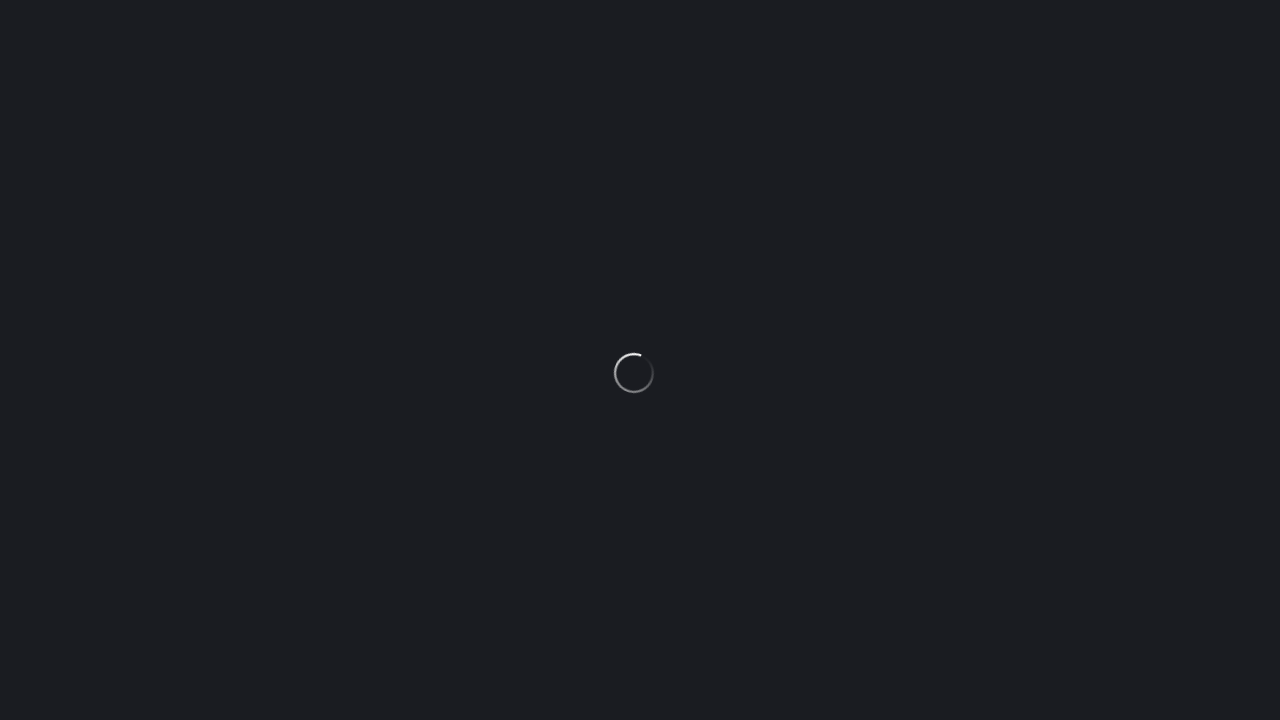

Page DOM content loaded successfully
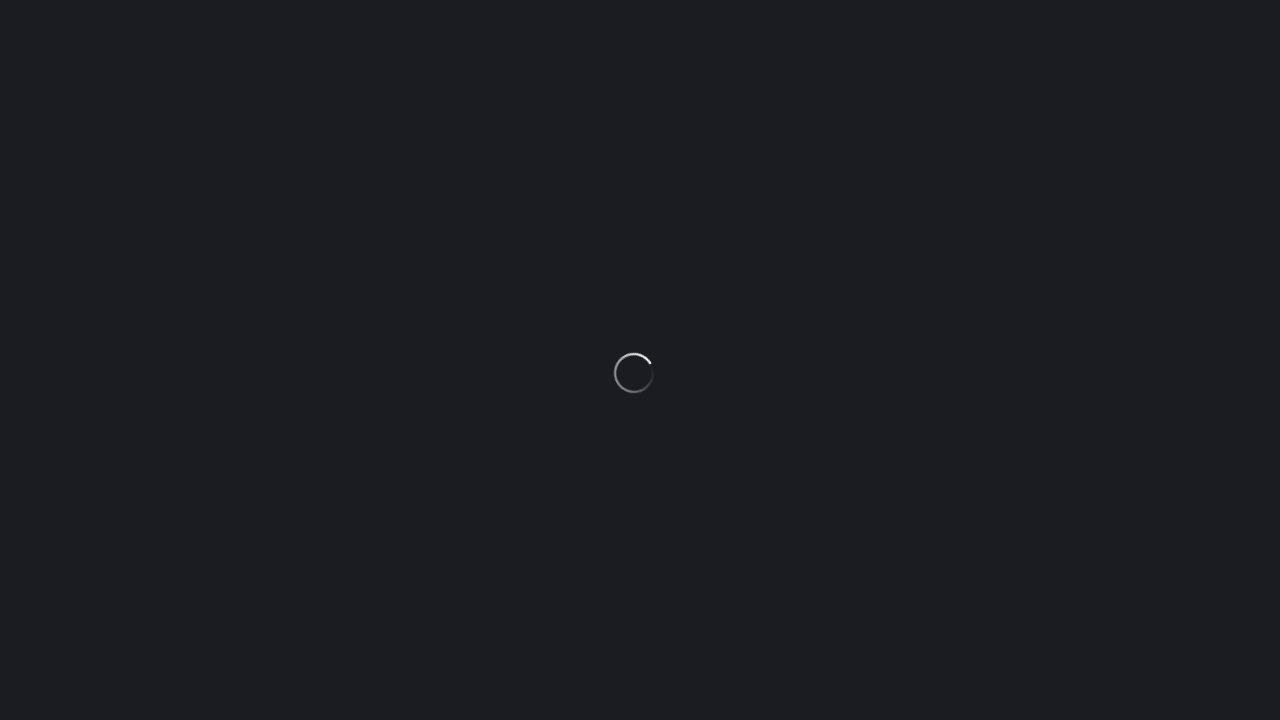

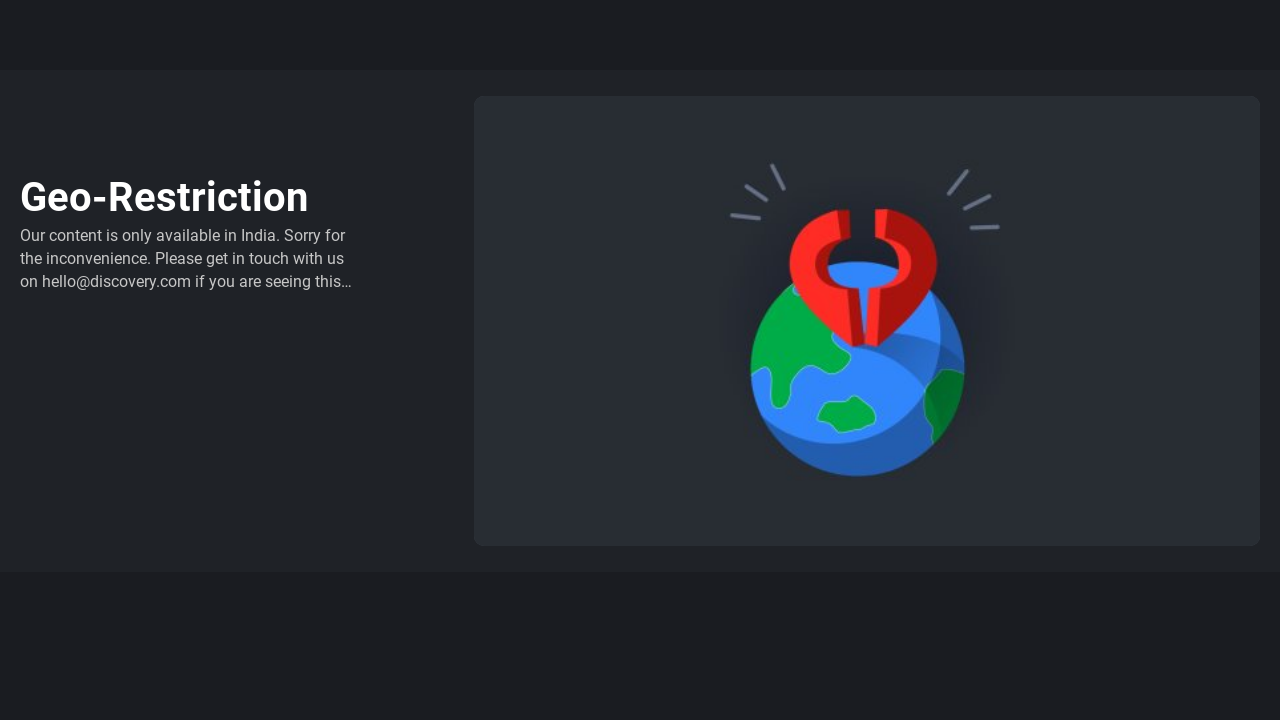